Tests dropdown selection functionality by selecting options from a dropdown menu using different selection methods (by index and by value).

Starting URL: https://rahulshettyacademy.com/AutomationPractice/

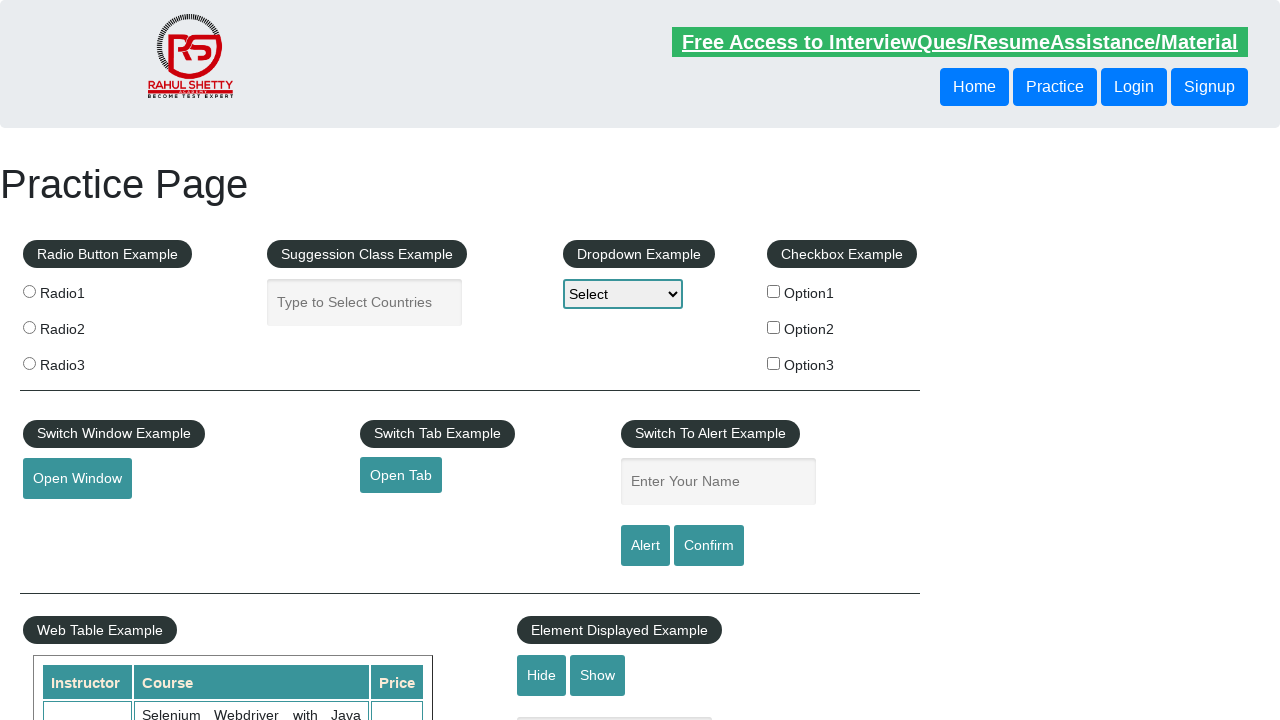

Selected dropdown option by index 3 (Option3) on #dropdown-class-example
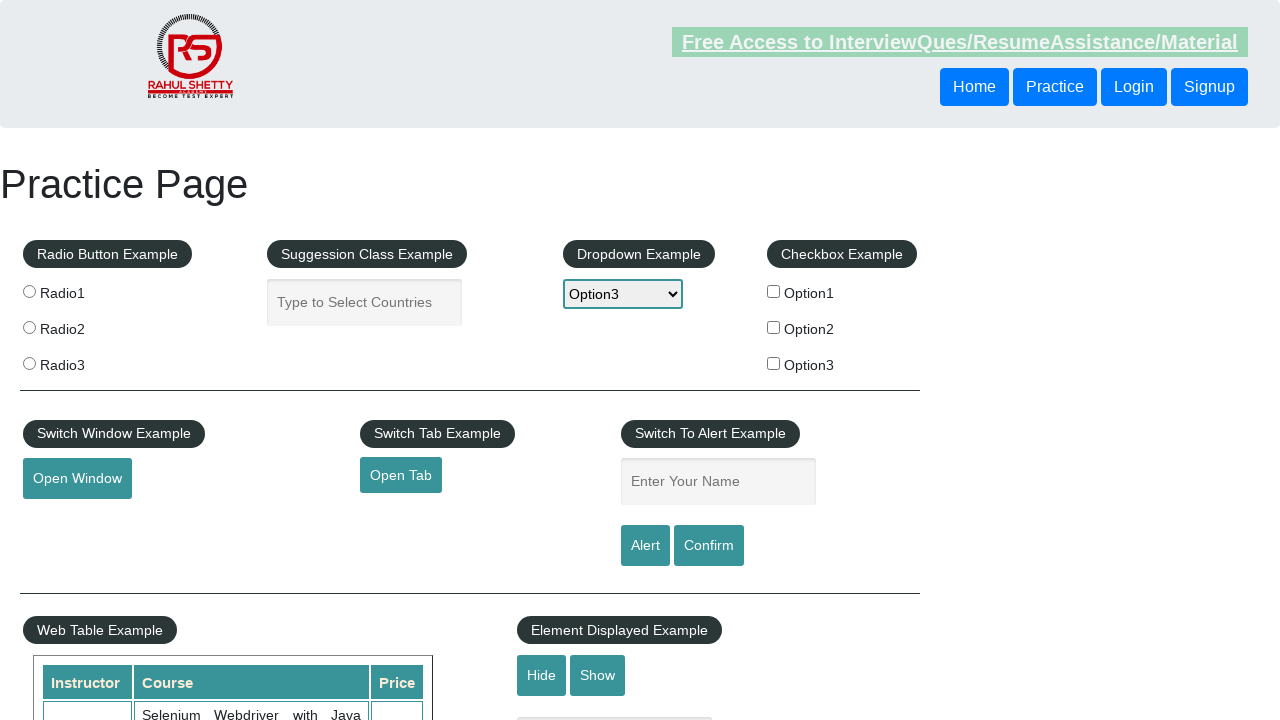

Waited 500ms for dropdown selection to register
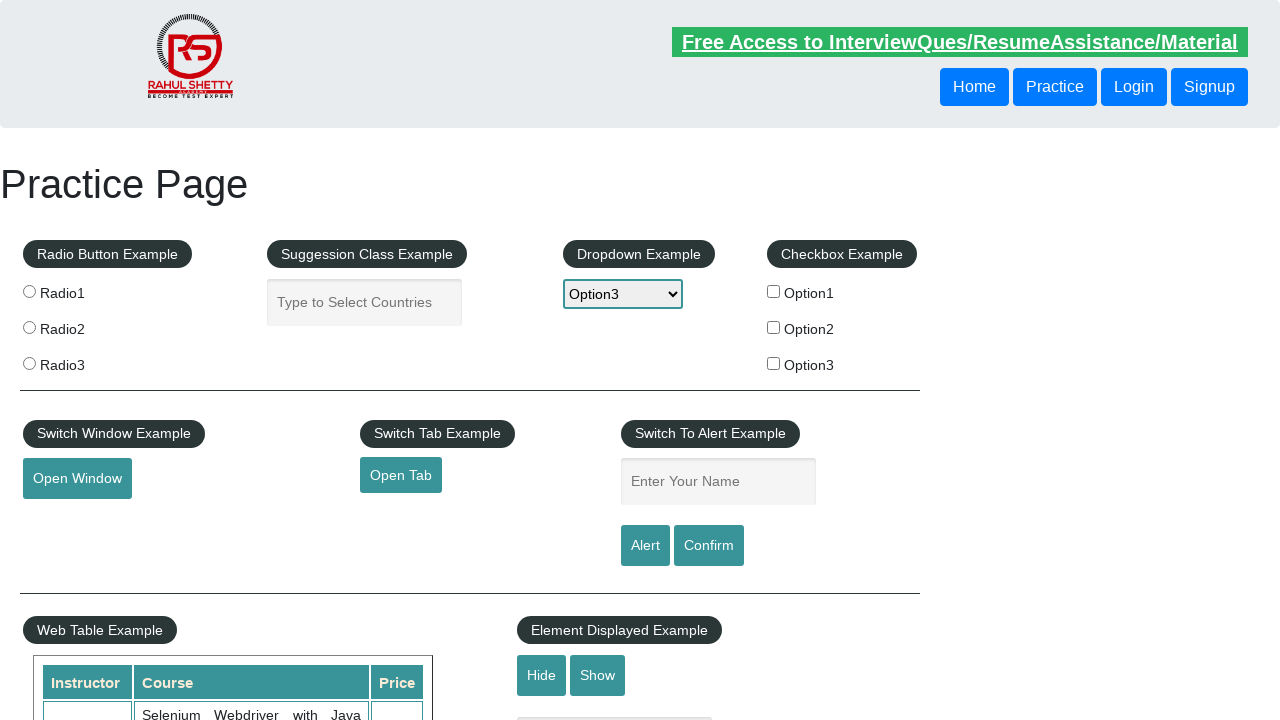

Selected dropdown option by value 'option1' on #dropdown-class-example
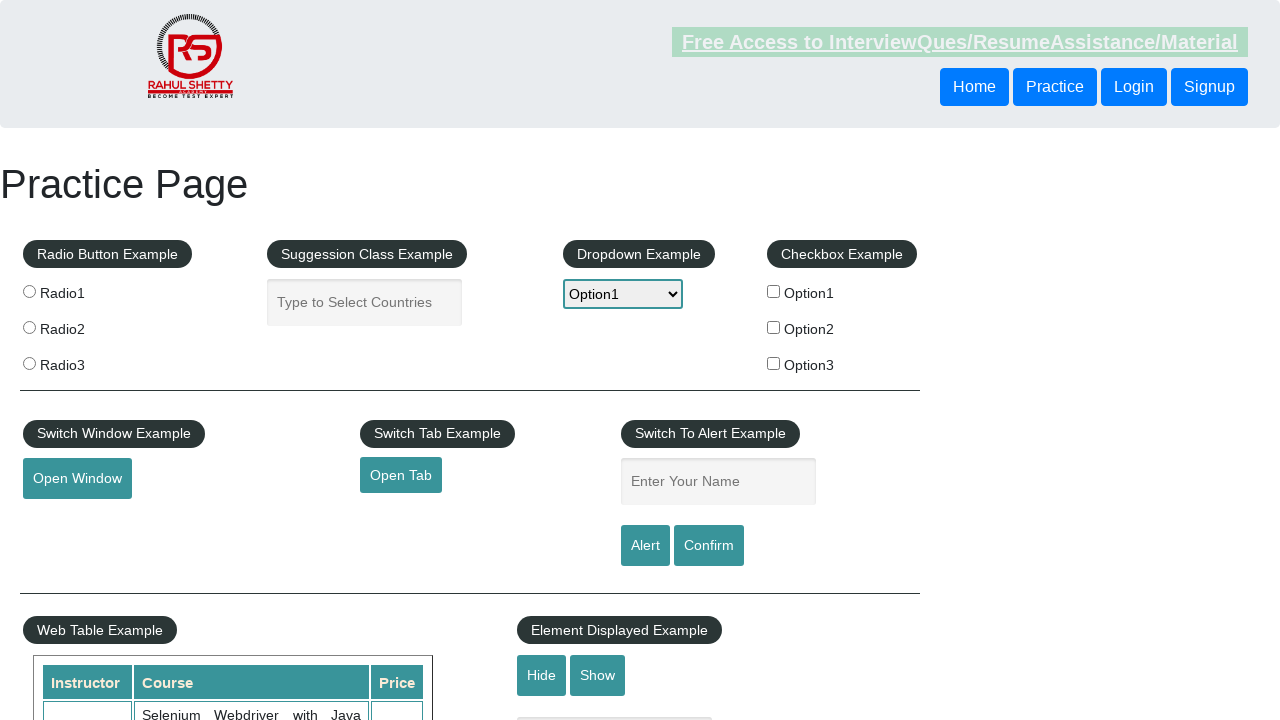

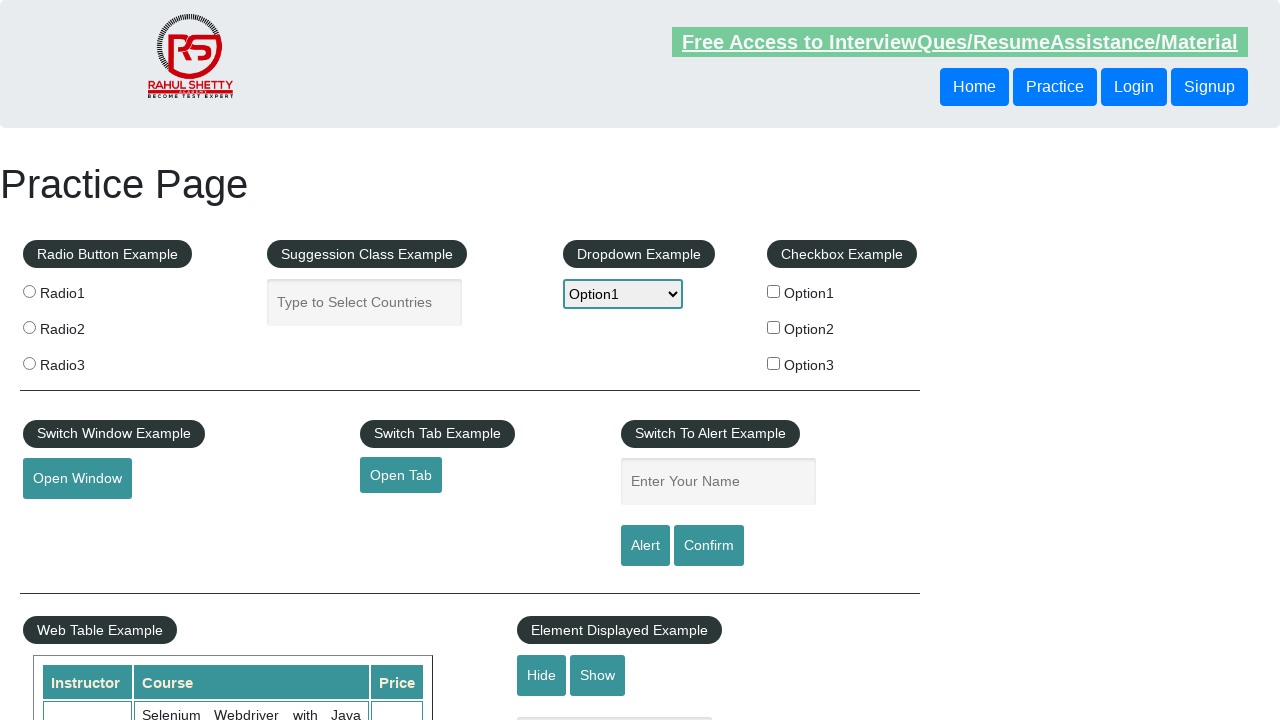